Tests autocomplete dropdown by typing and using arrow keys to select an option

Starting URL: https://www.rahulshettyacademy.com/AutomationPractice/

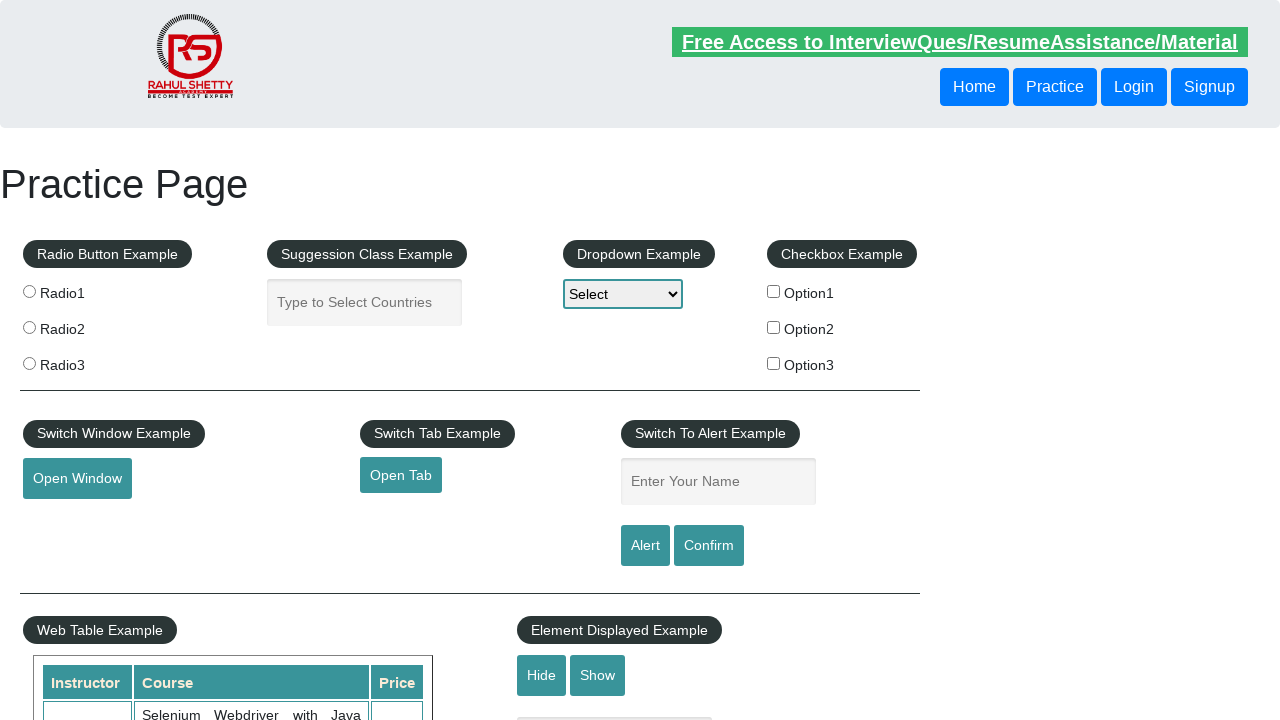

Typed 'can' into autocomplete field on #autocomplete
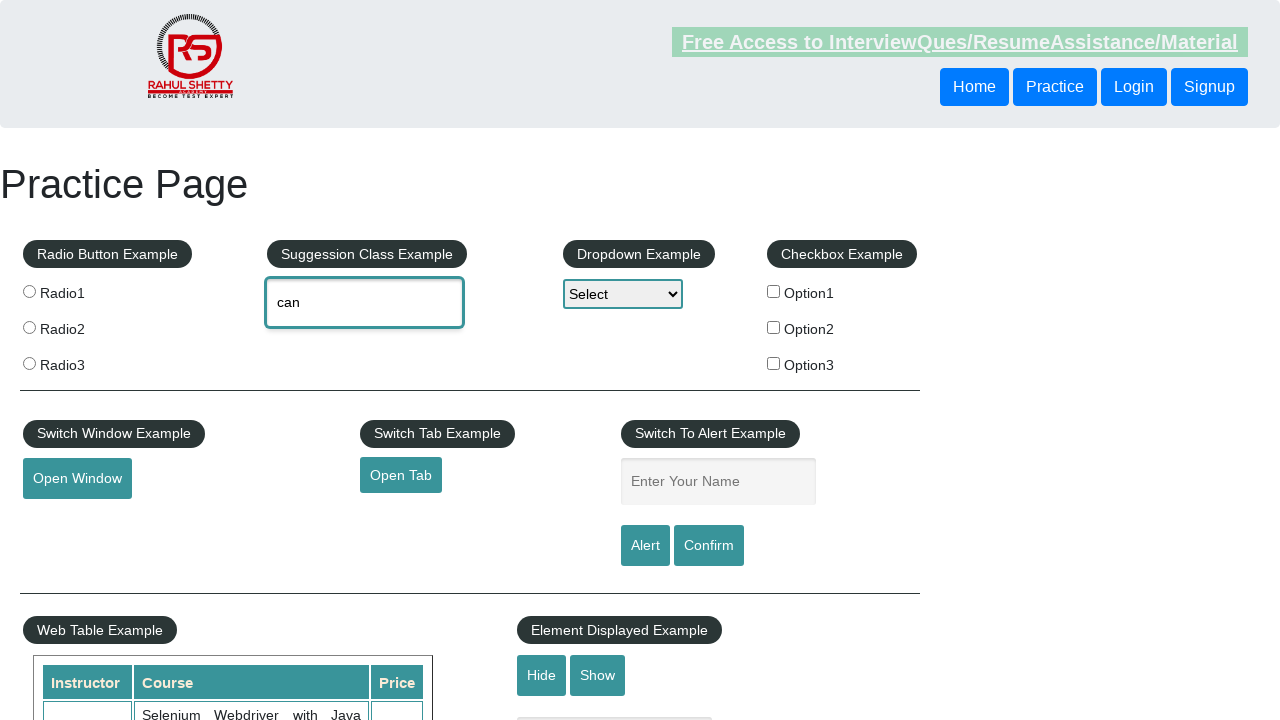

Pressed ArrowDown to navigate dropdown (1st press)
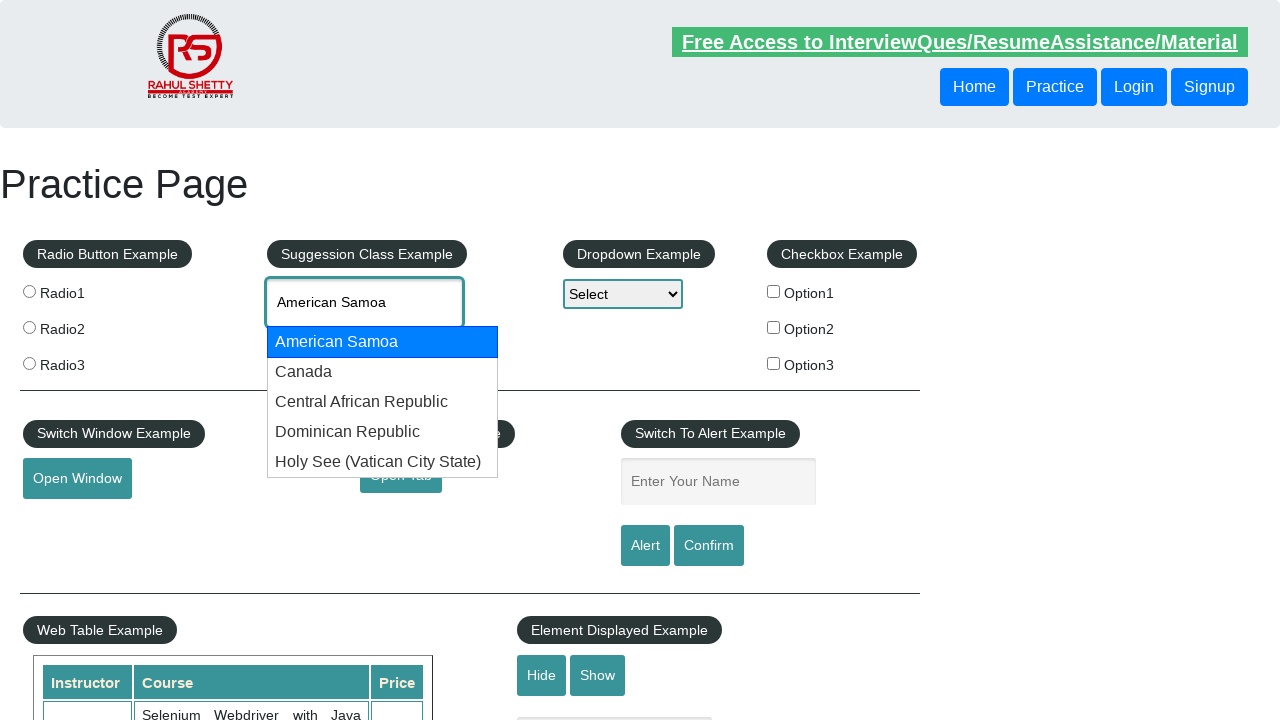

Pressed ArrowDown to navigate dropdown (2nd press)
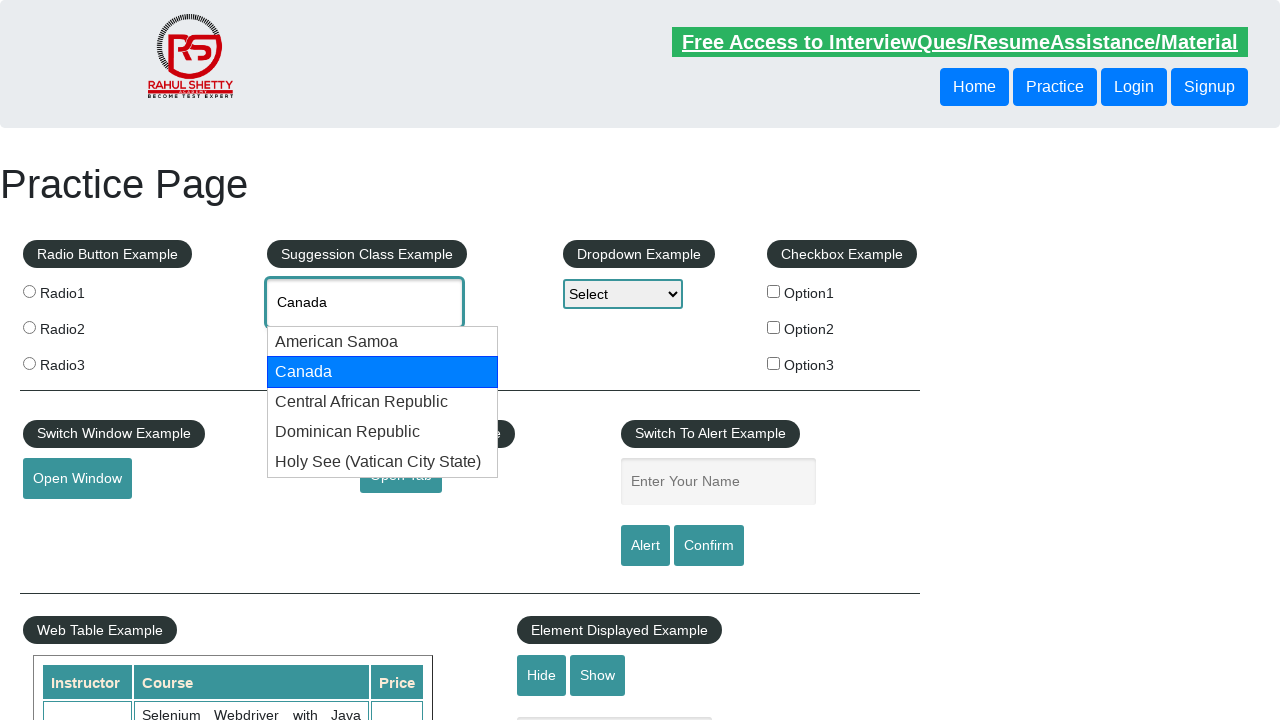

Pressed ArrowDown to navigate dropdown (3rd press)
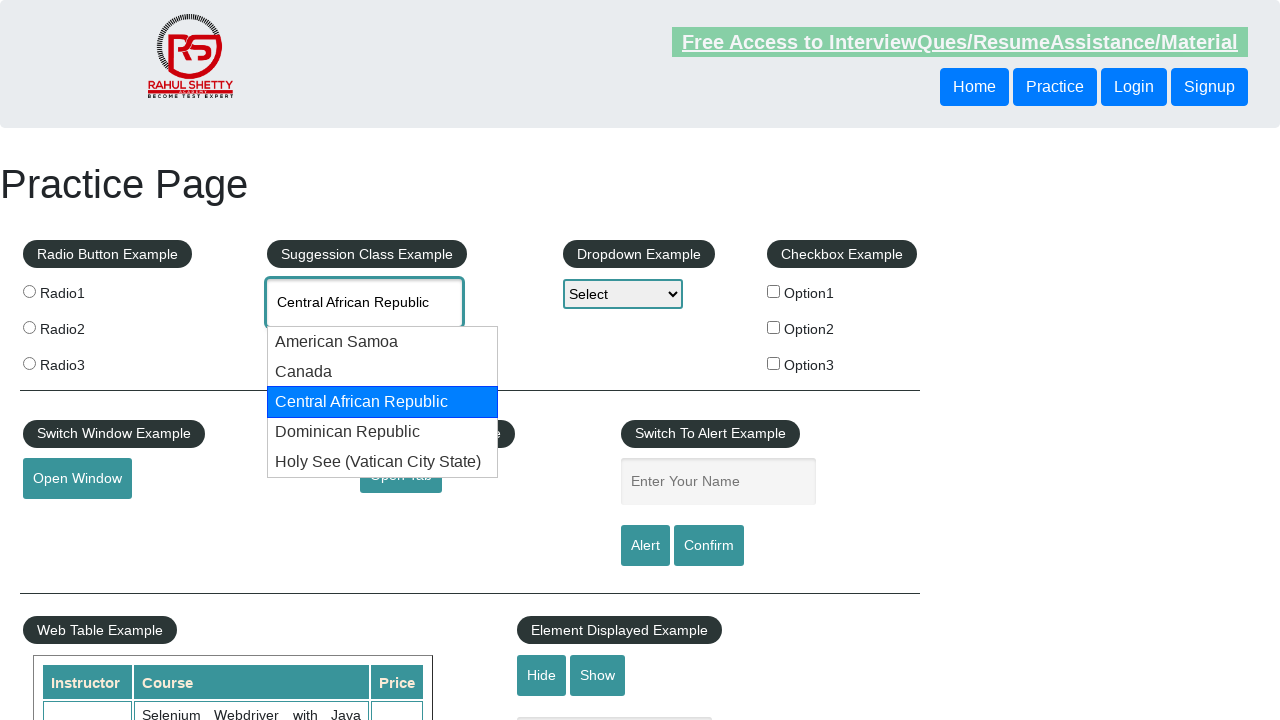

Pressed Enter to select the highlighted dropdown option
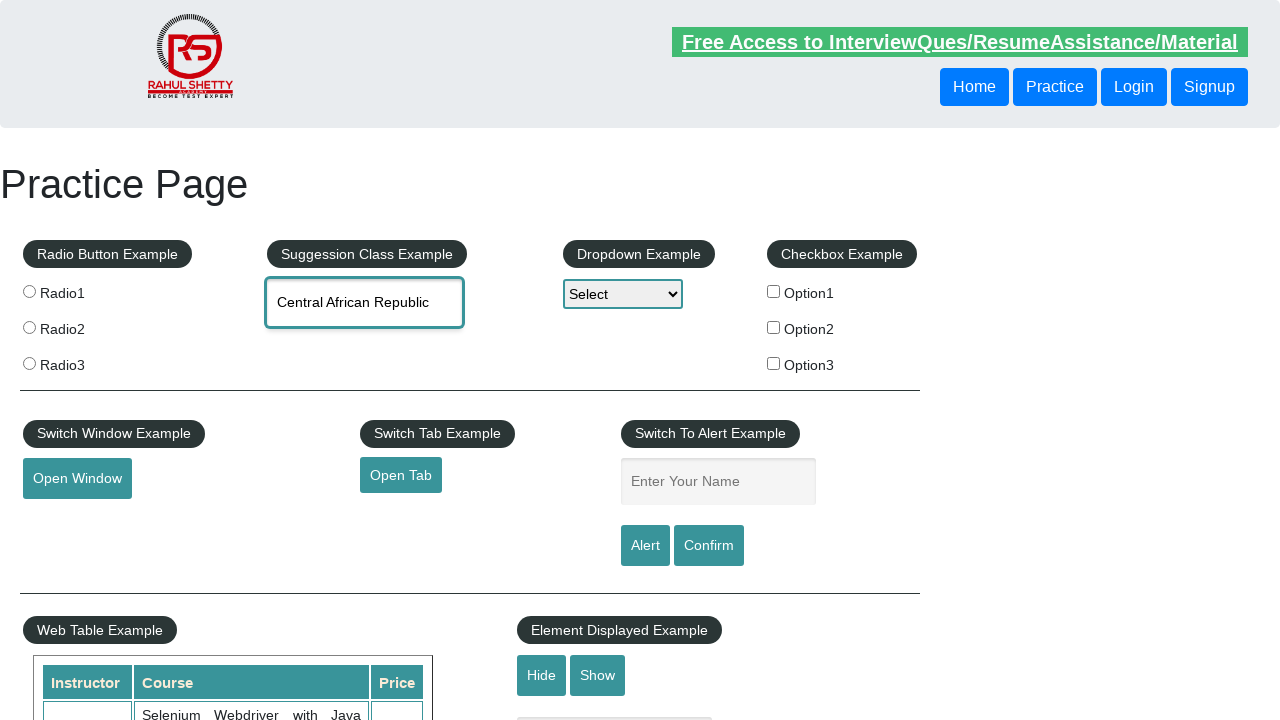

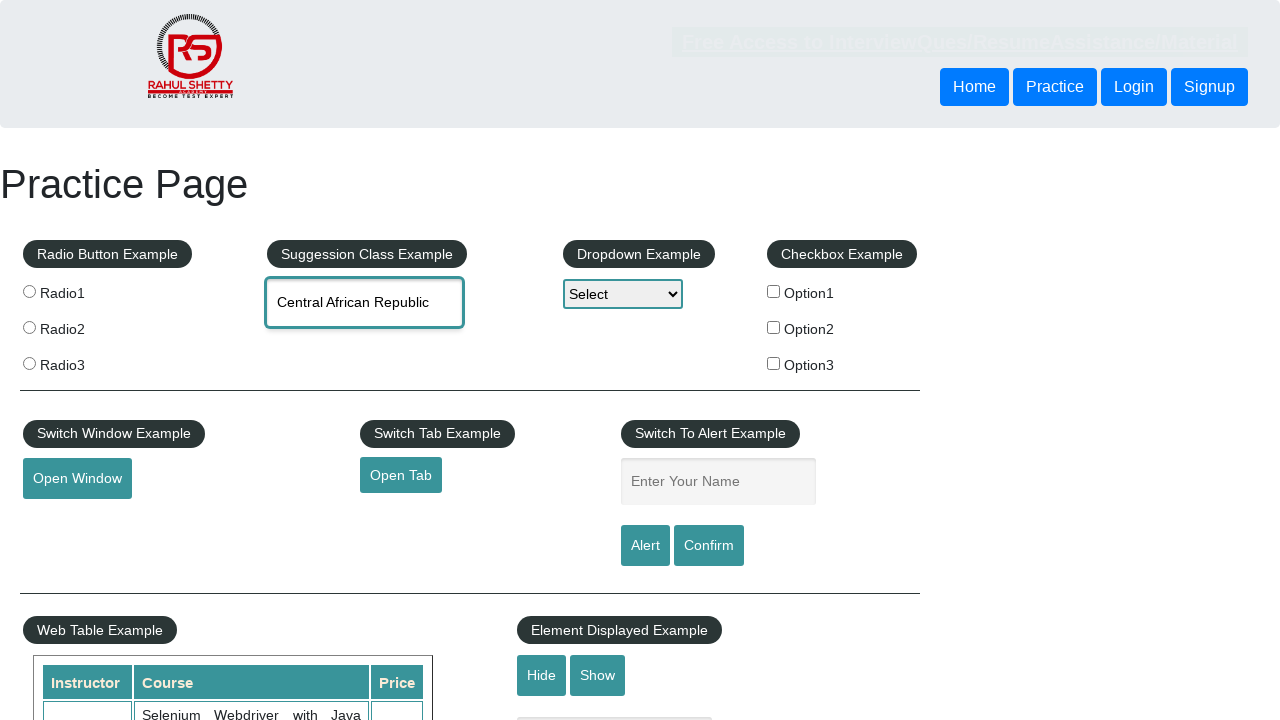